Navigates to the Web Form page by clicking the link and verifies the page heading displays correctly

Starting URL: https://bonigarcia.dev/selenium-webdriver-java/index.html

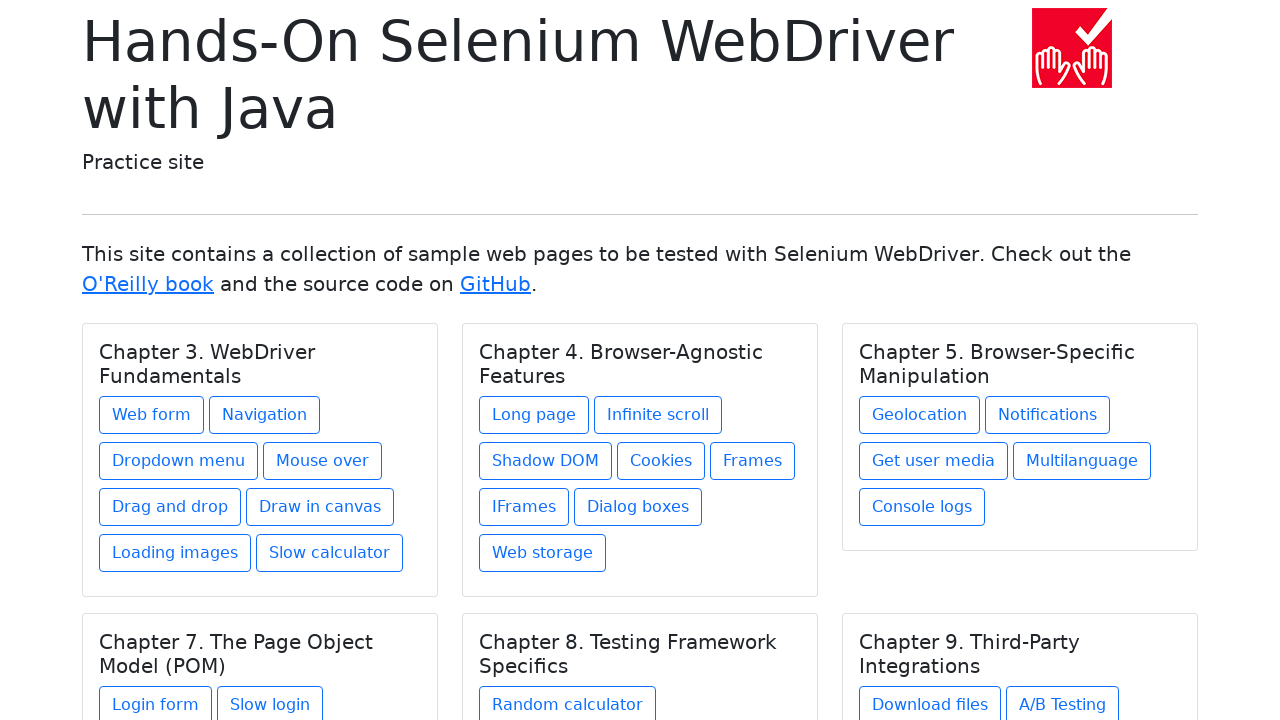

Clicked the Web Form link at (152, 415) on xpath=//a[@href = 'web-form.html']
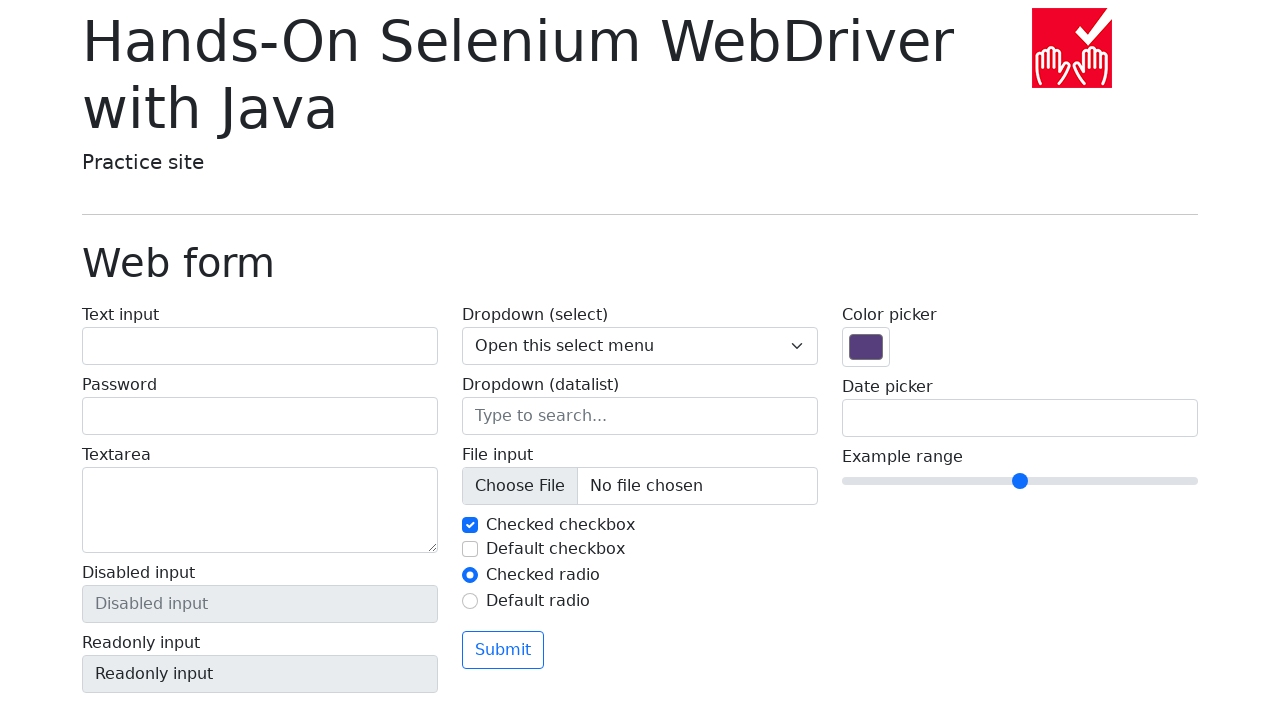

Web Form page loaded and title element is visible
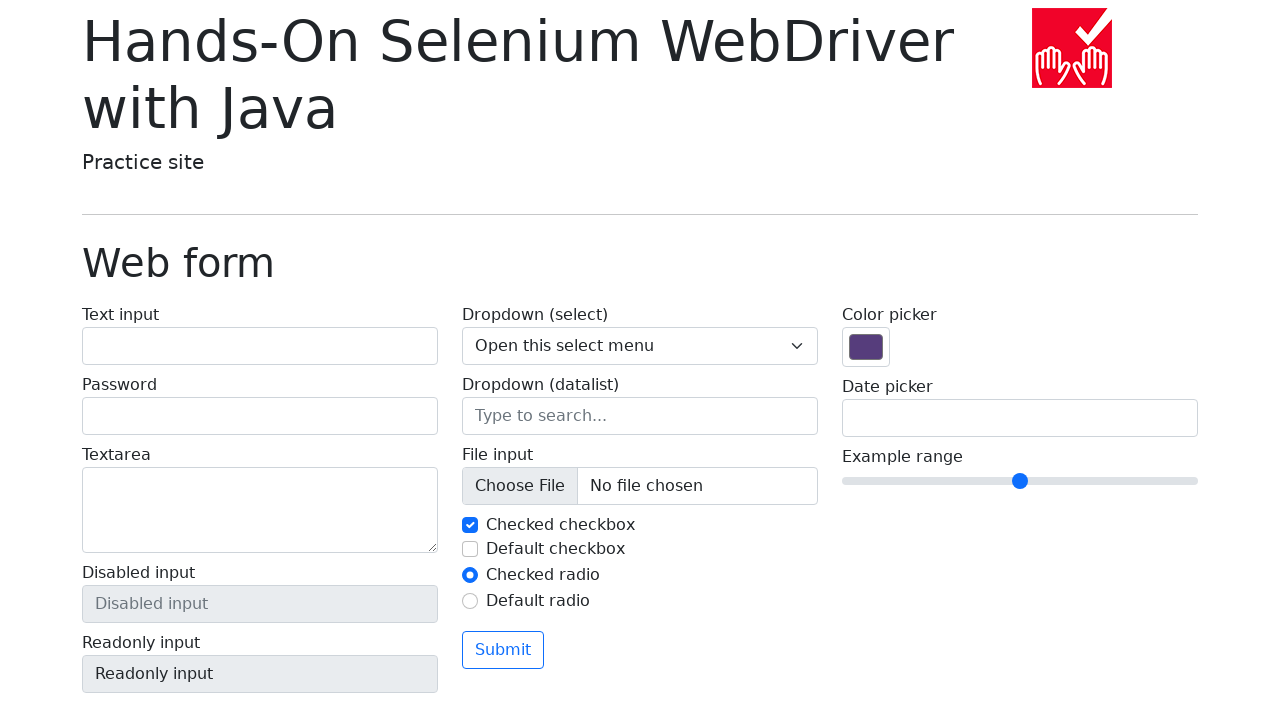

Verified page heading displays 'Web form' correctly
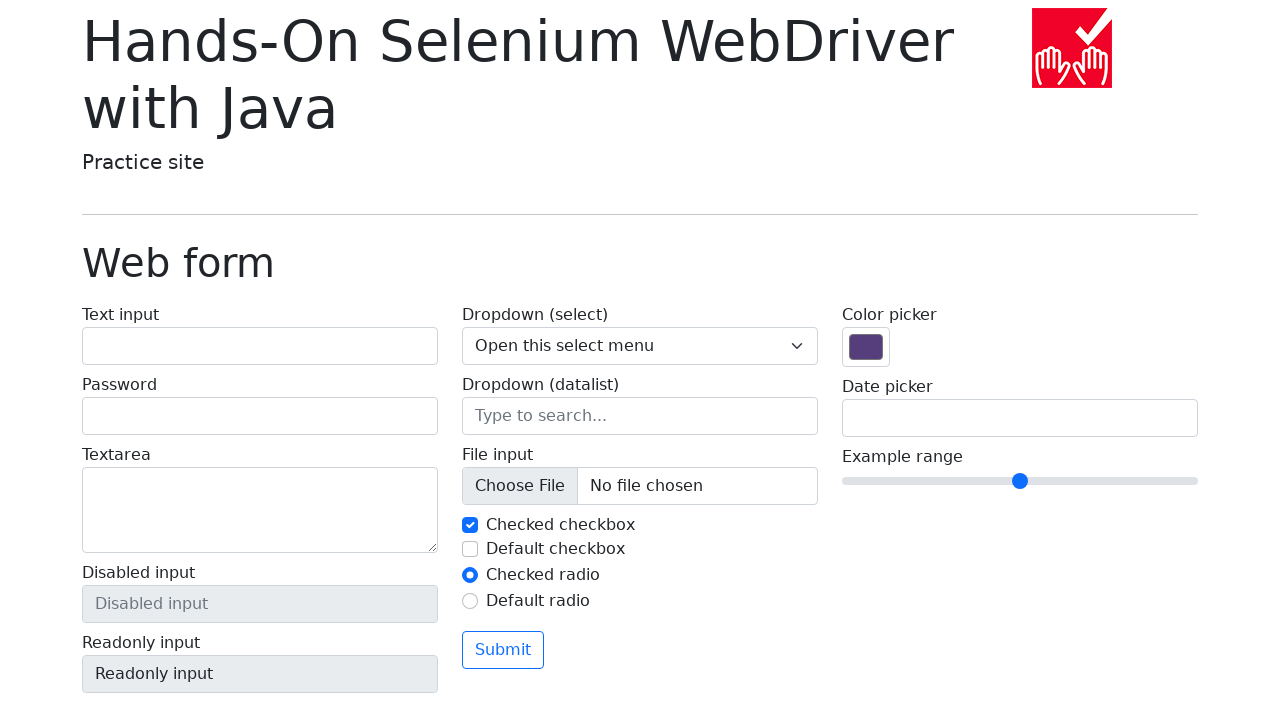

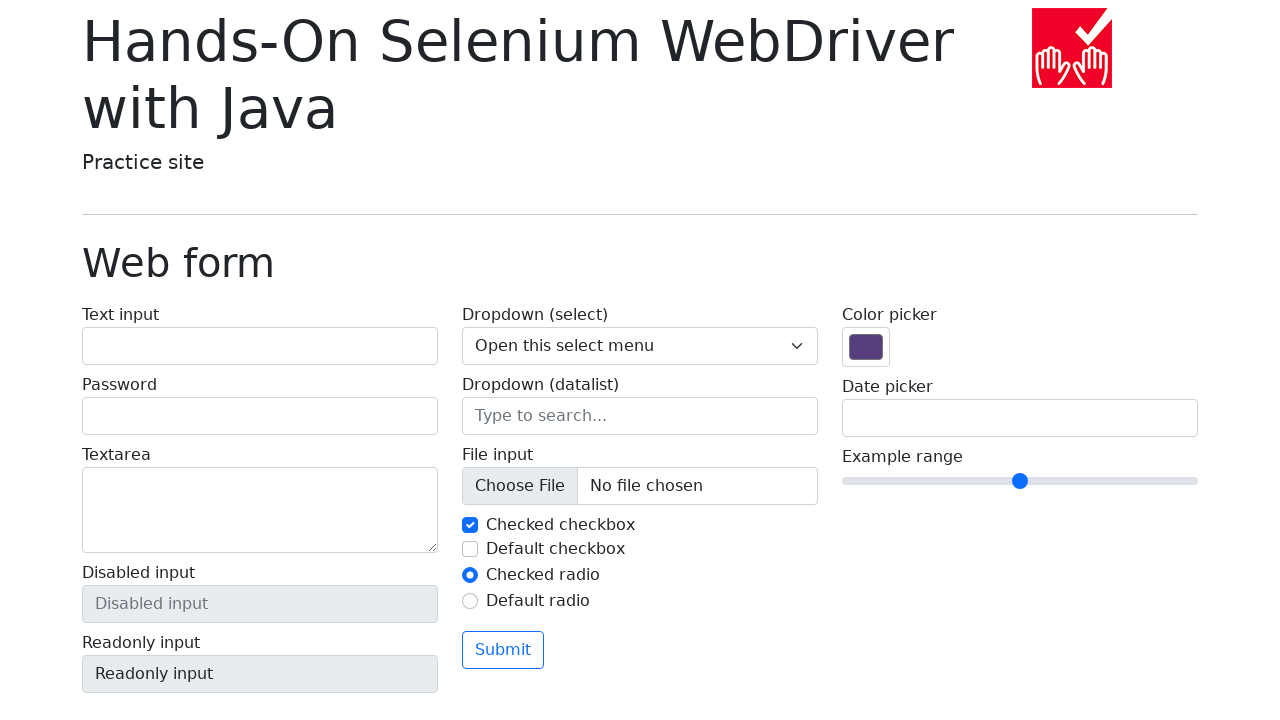